Tests keyboard interactions on a text comparison tool by filling text, selecting all, copying, tabbing to another field, and pasting the content

Starting URL: https://gotranscript.com/text-compare

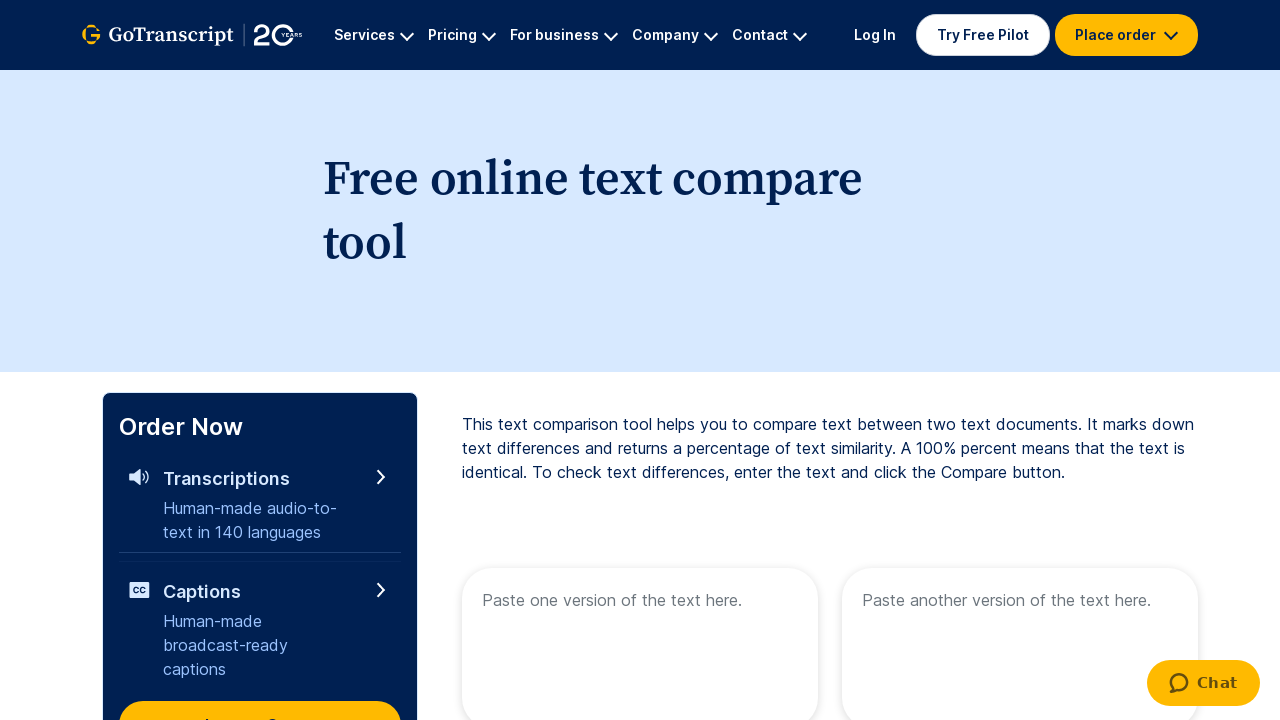

Filled first textarea with 'good morning' on xpath=//textarea[@name='text1']
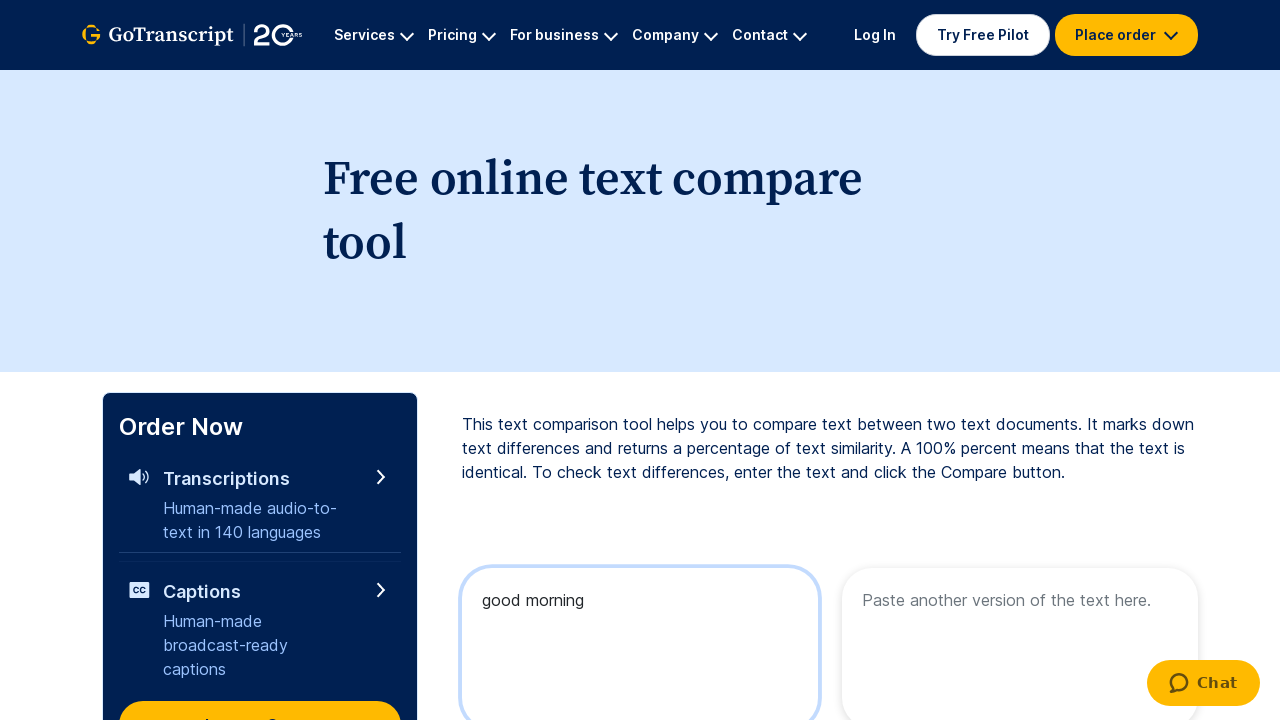

Selected all text in textarea using Ctrl+A
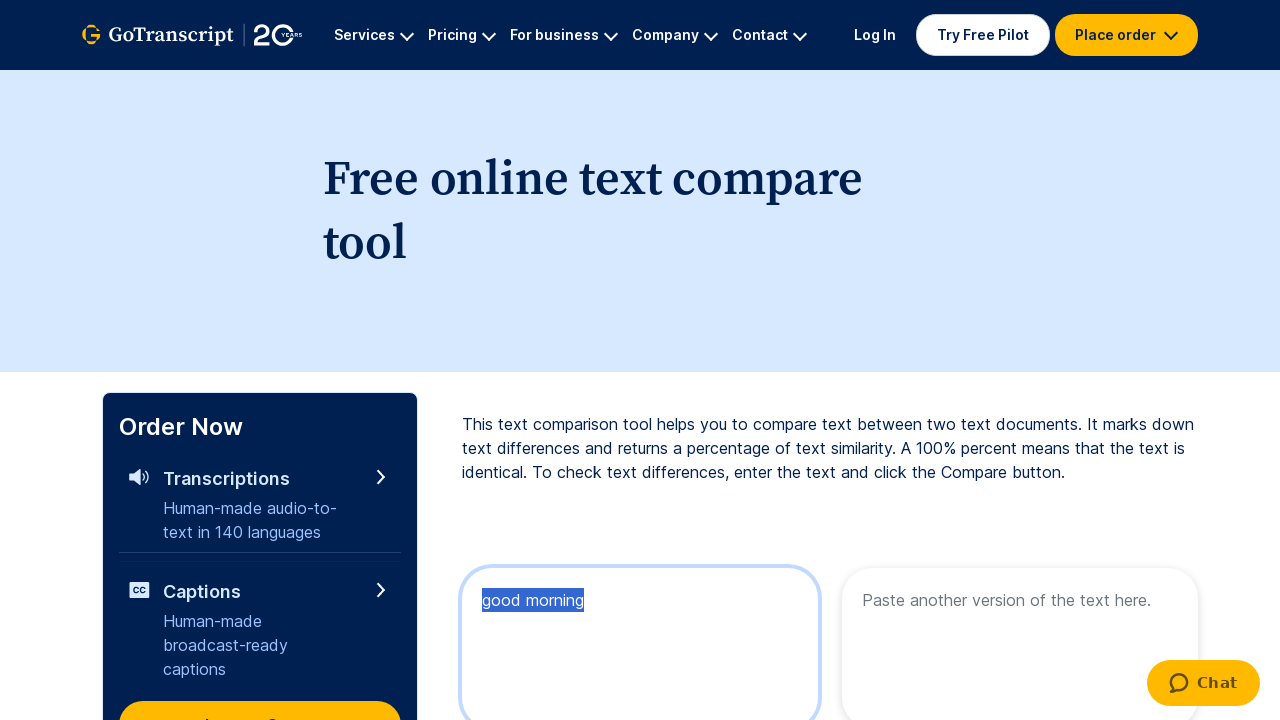

Copied selected text using Ctrl+C
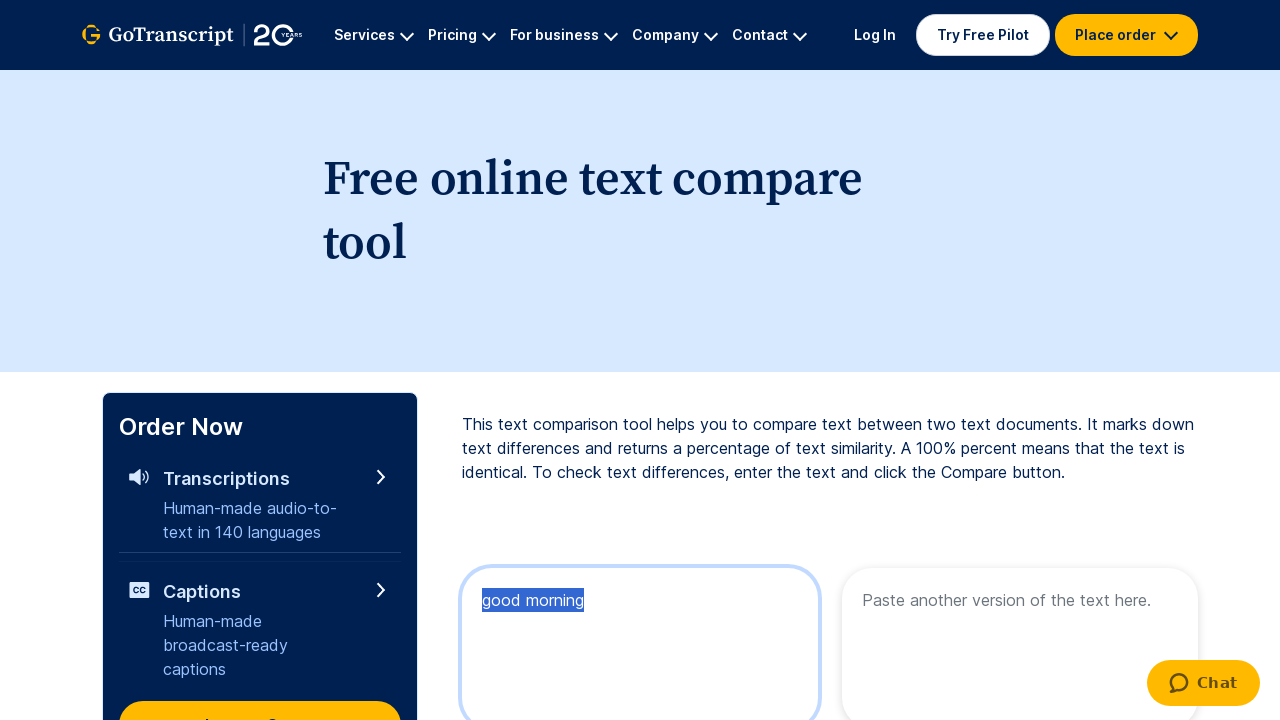

Pressed Tab key down to navigate to next field
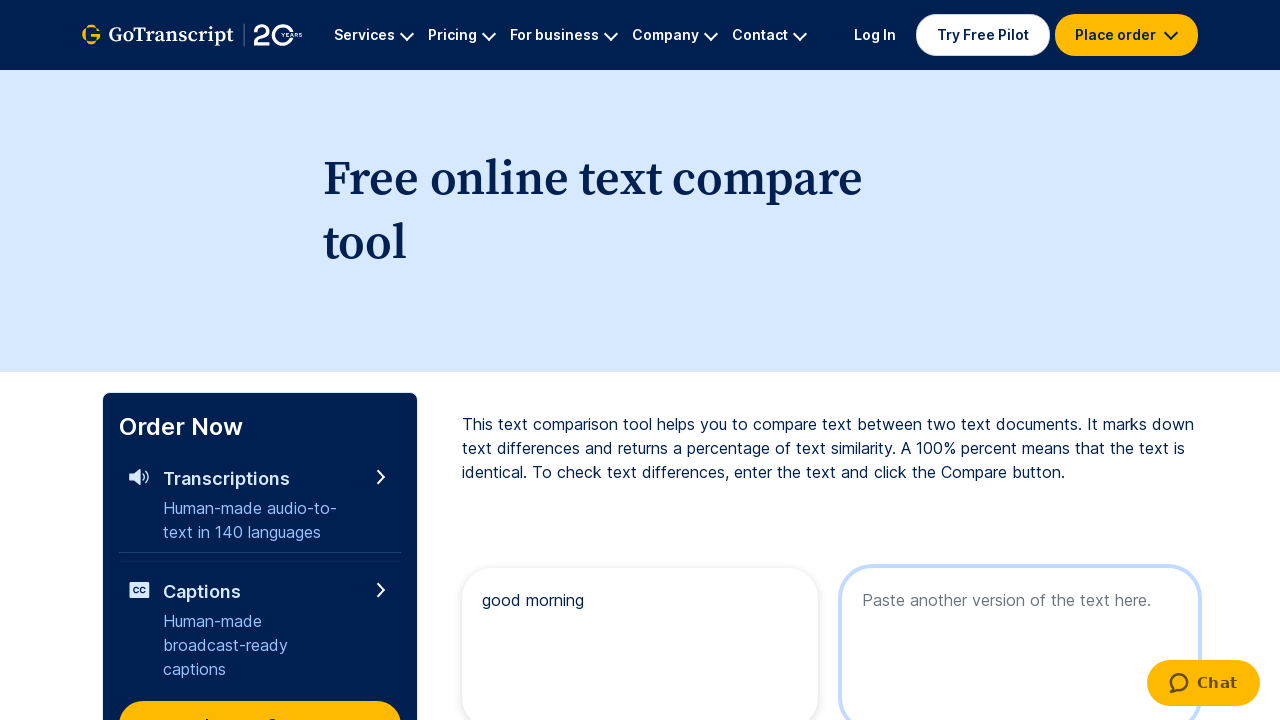

Released Tab key
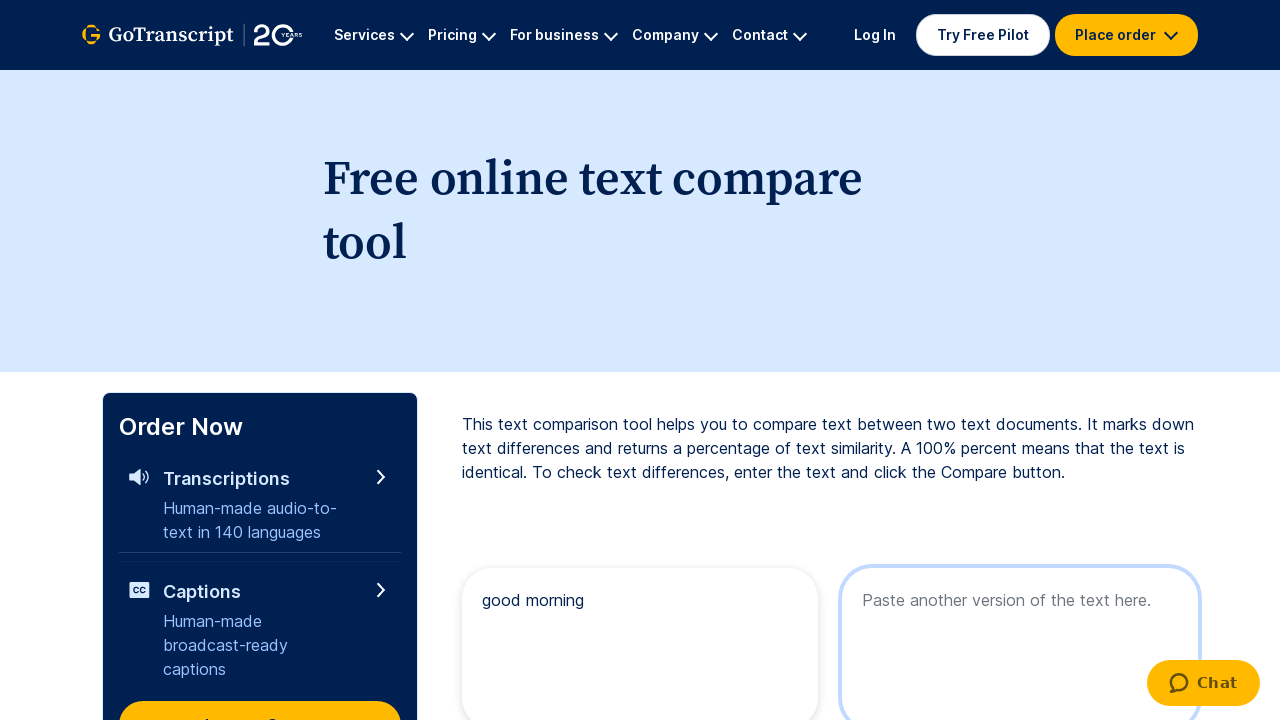

Pasted copied text into second field using Ctrl+V
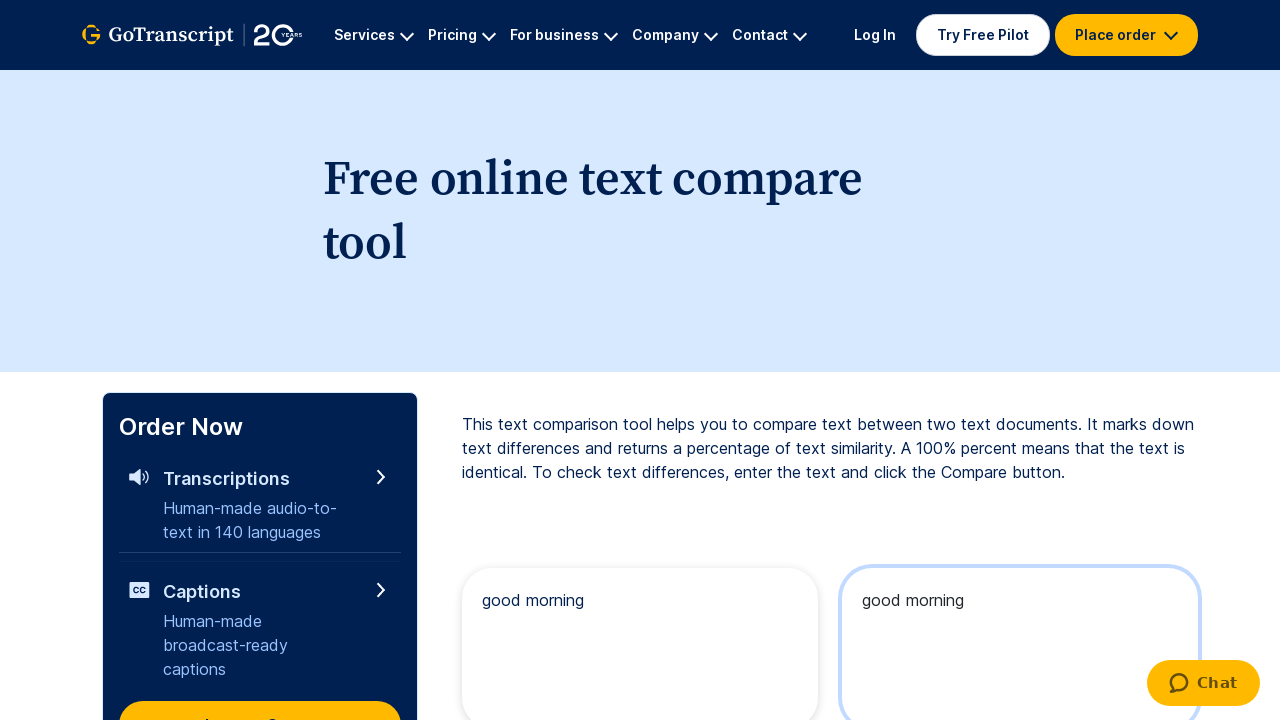

Waited 2 seconds for action to complete
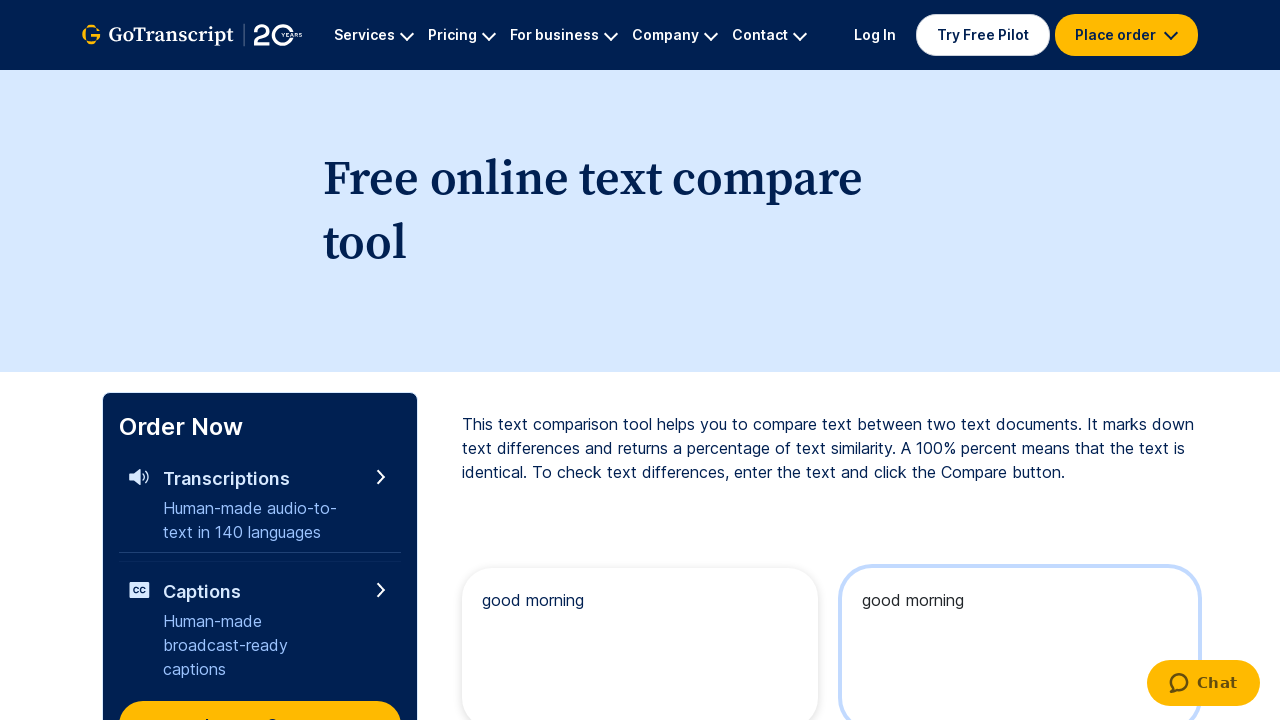

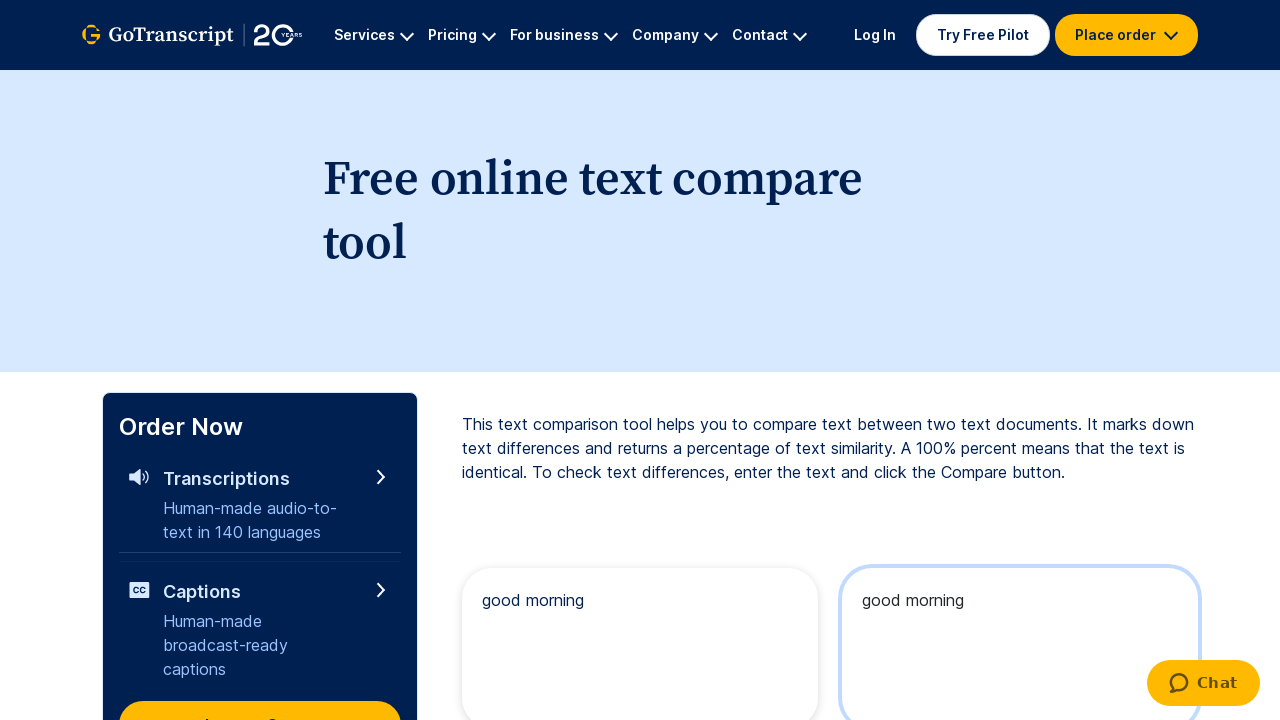